Tests drag and drop functionality by dragging an element from a source location and dropping it onto a target location

Starting URL: https://www.leafground.com/drag.xhtml

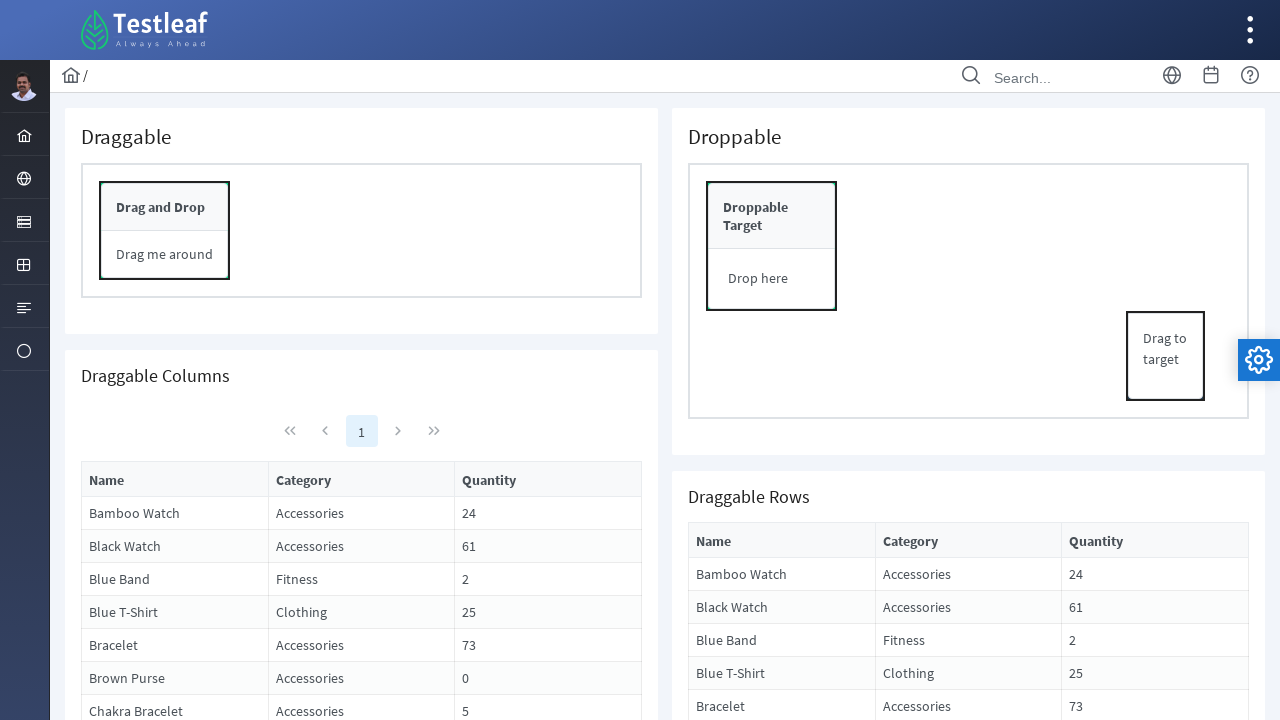

Located the source drag element
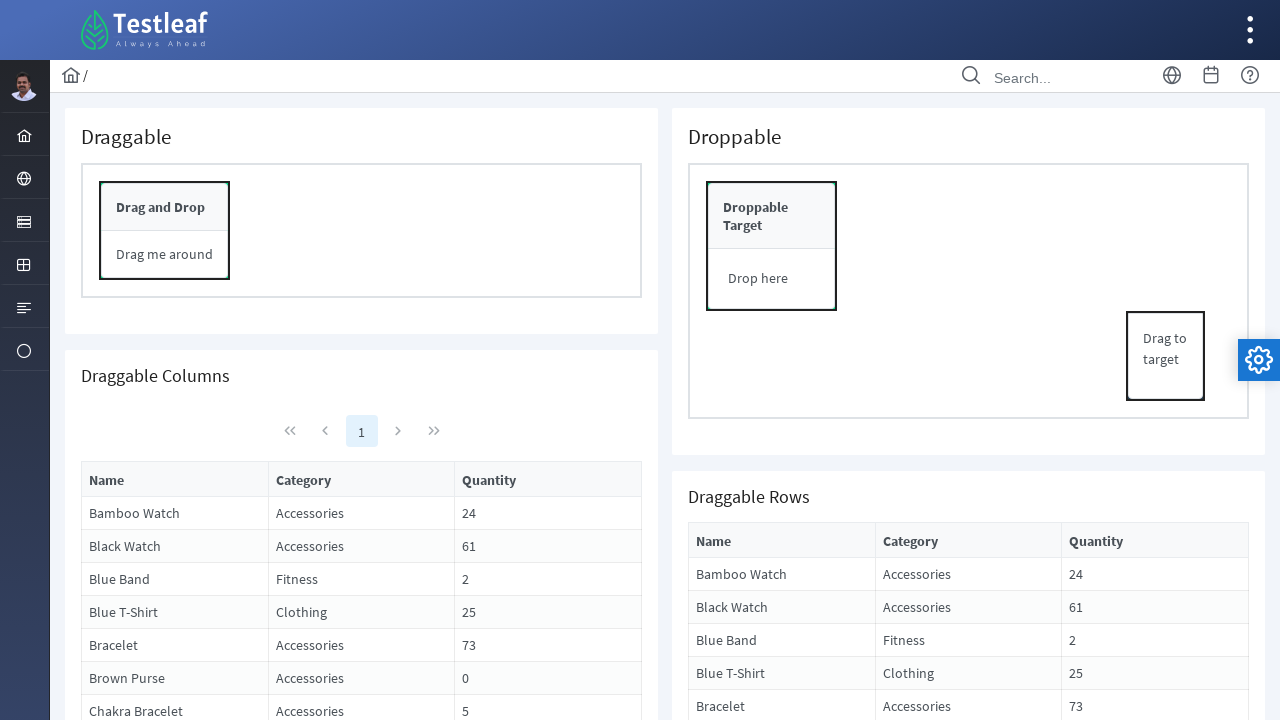

Located the target drop element
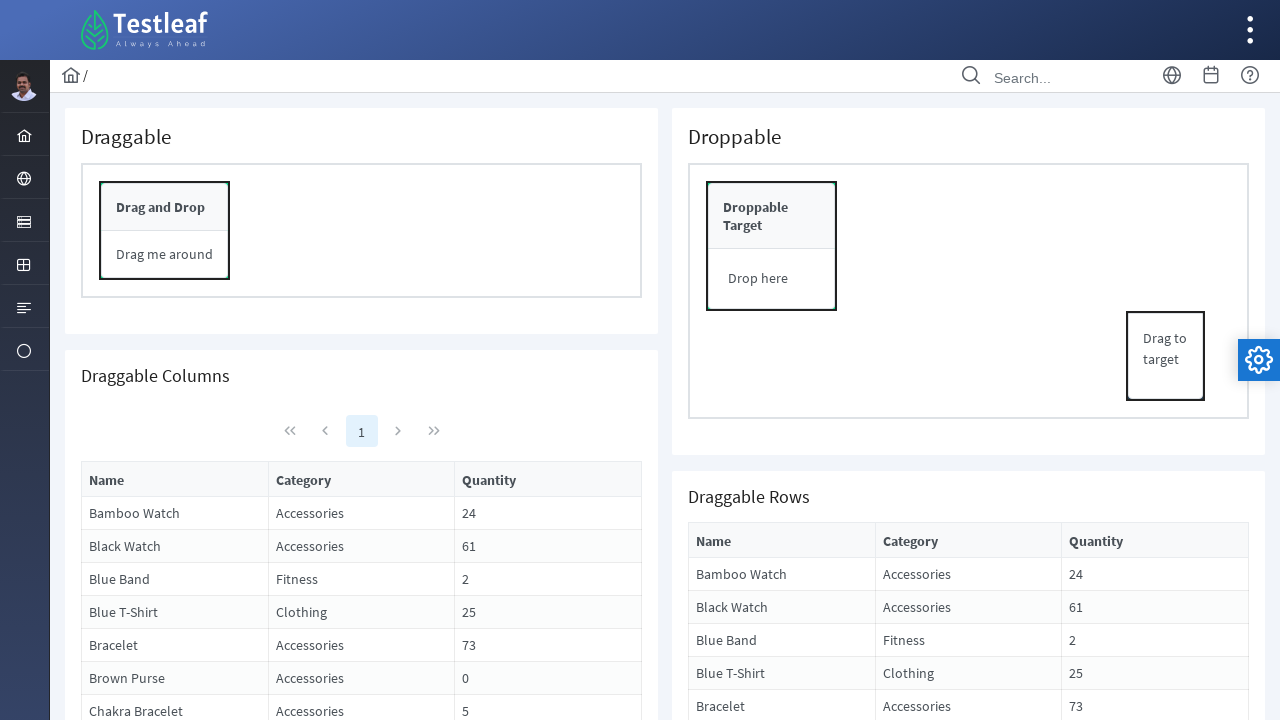

Dragged source element onto target element at (772, 216)
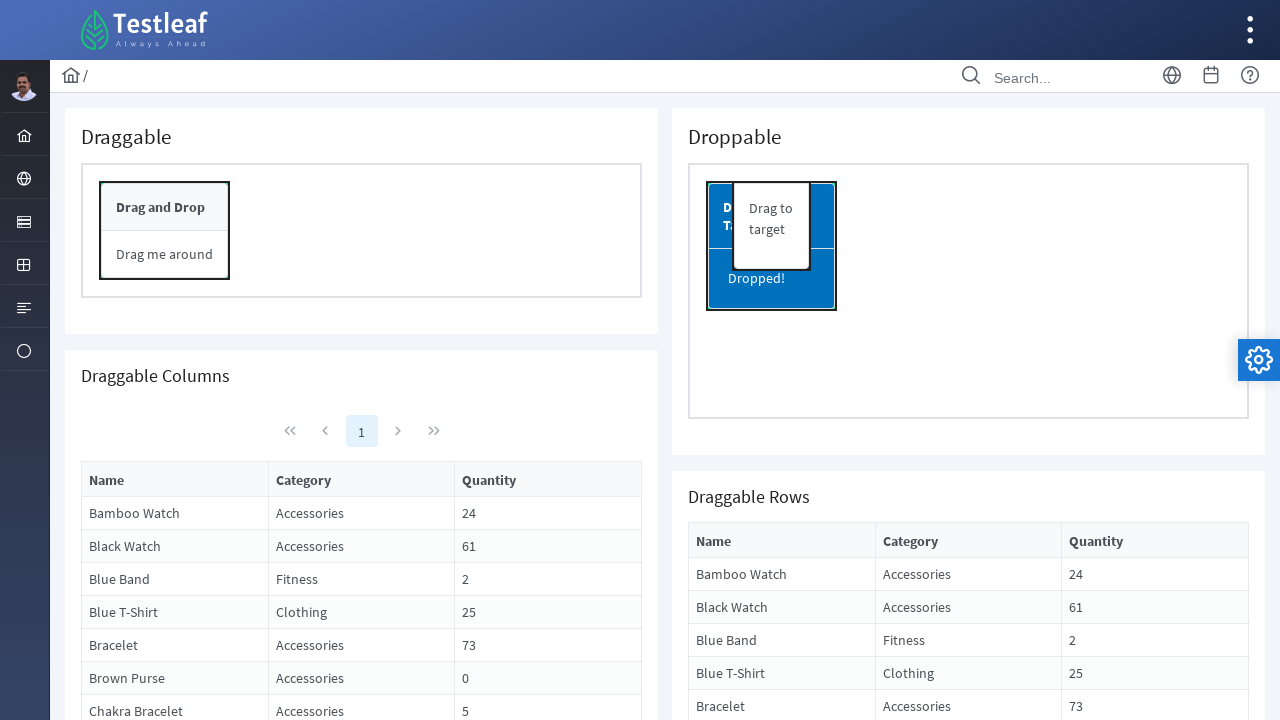

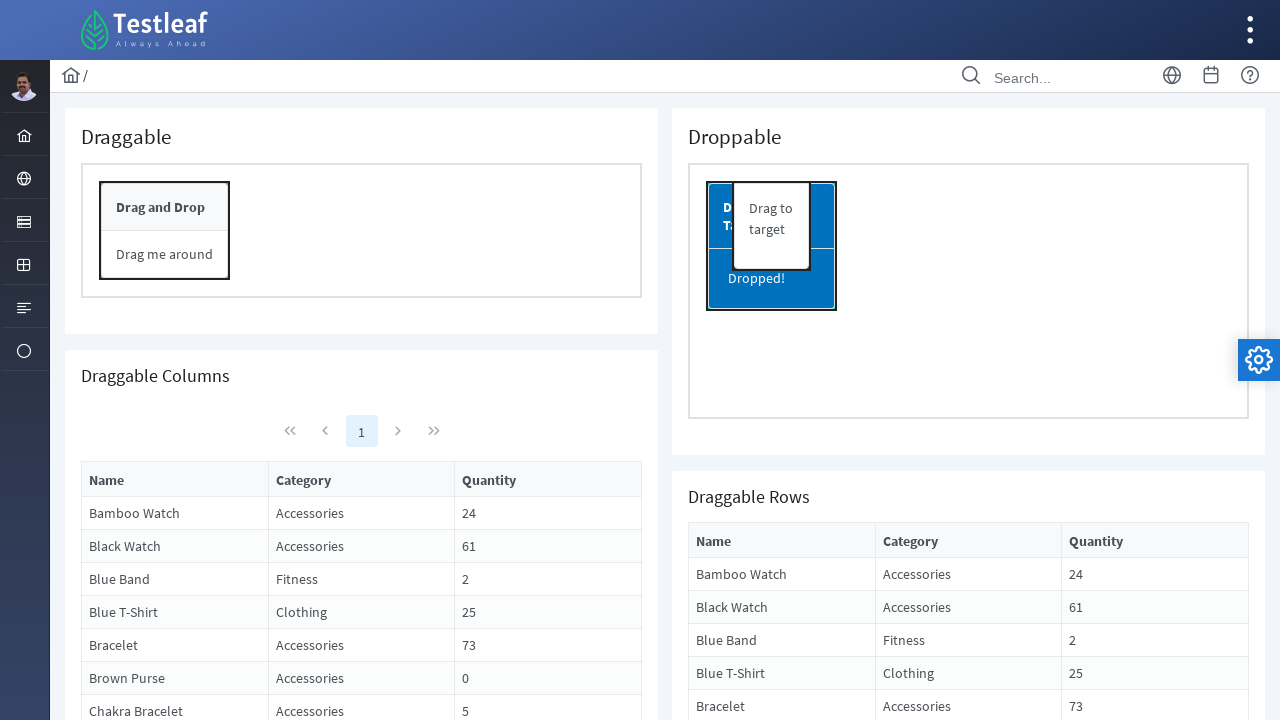